Navigates to Rahul Shetty Academy homepage and verifies the page loads successfully by checking the title

Starting URL: https://rahulshettyacademy.com/

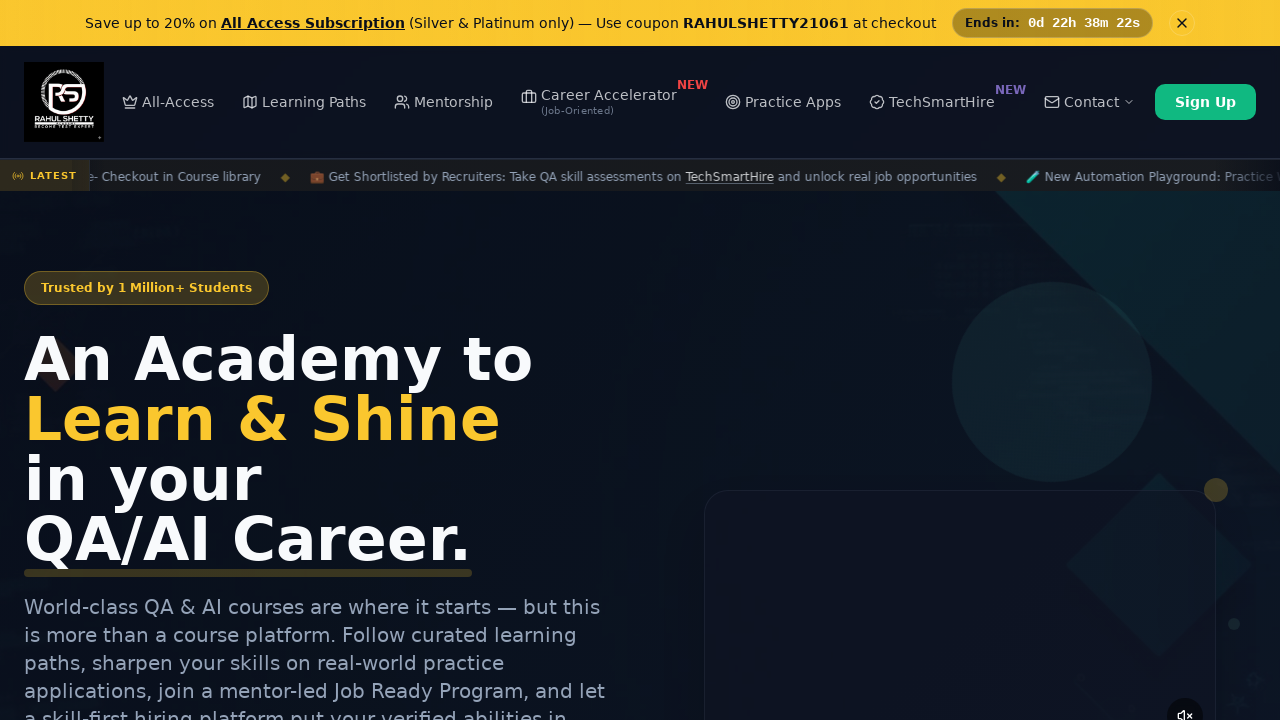

Navigated to Rahul Shetty Academy homepage
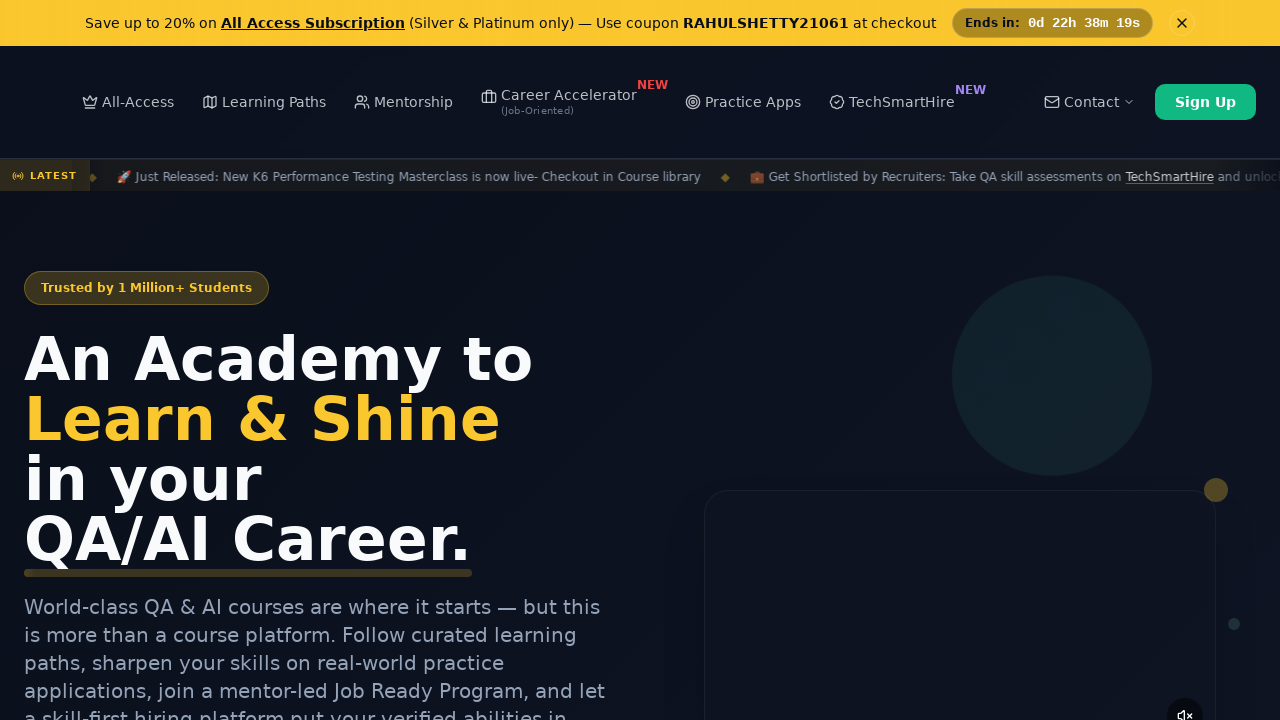

Page DOM content loaded
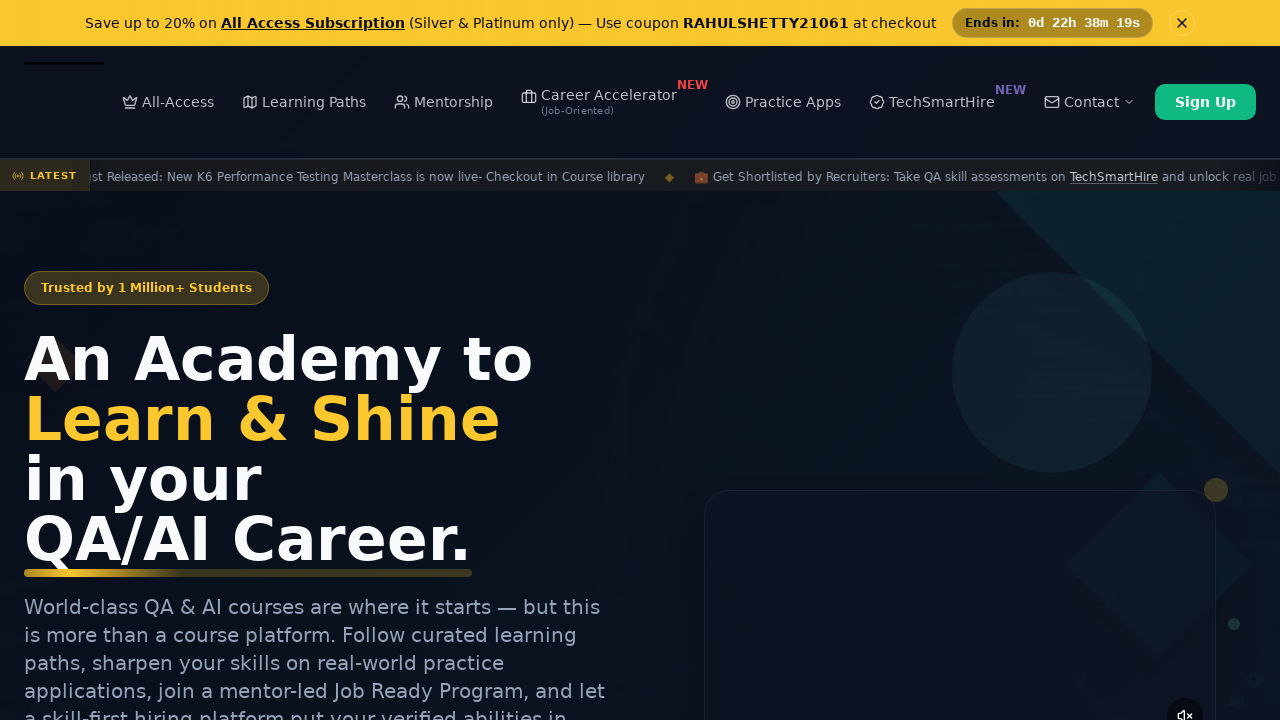

Retrieved page title: 'Rahul Shetty Academy | QA Automation, Playwright, AI Testing & Online Training'
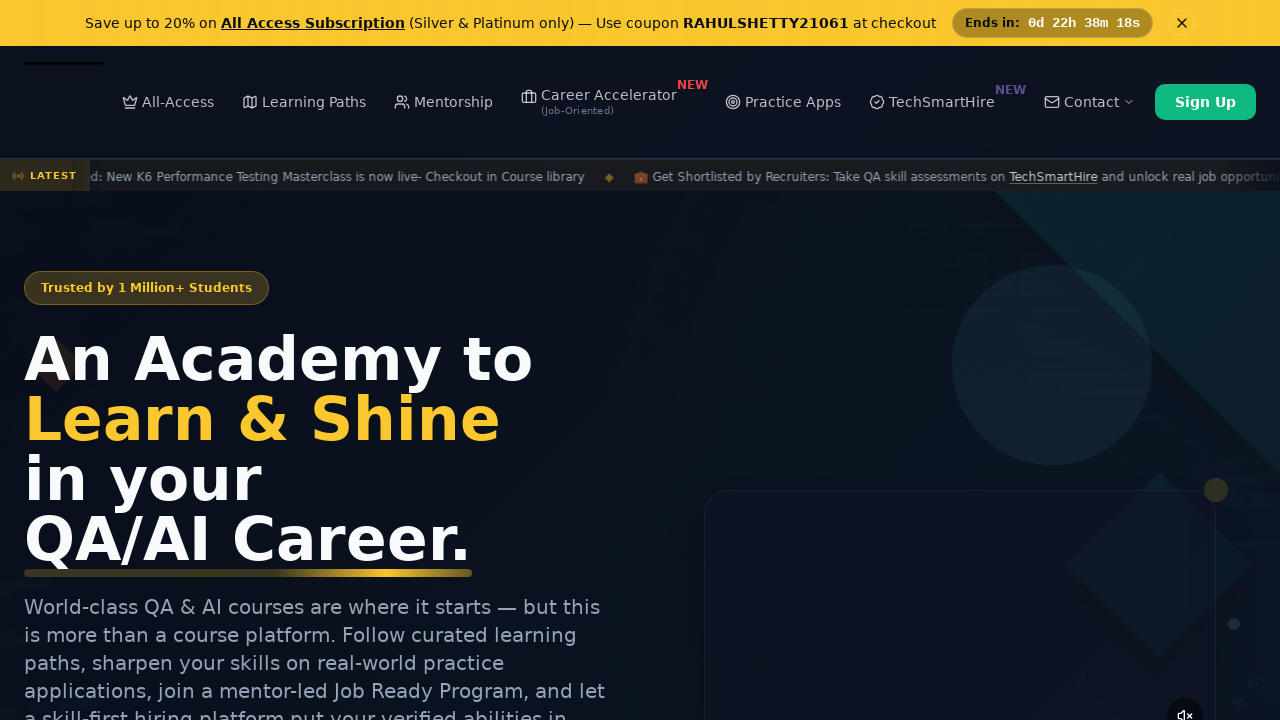

Verified page title is not empty - page loaded successfully
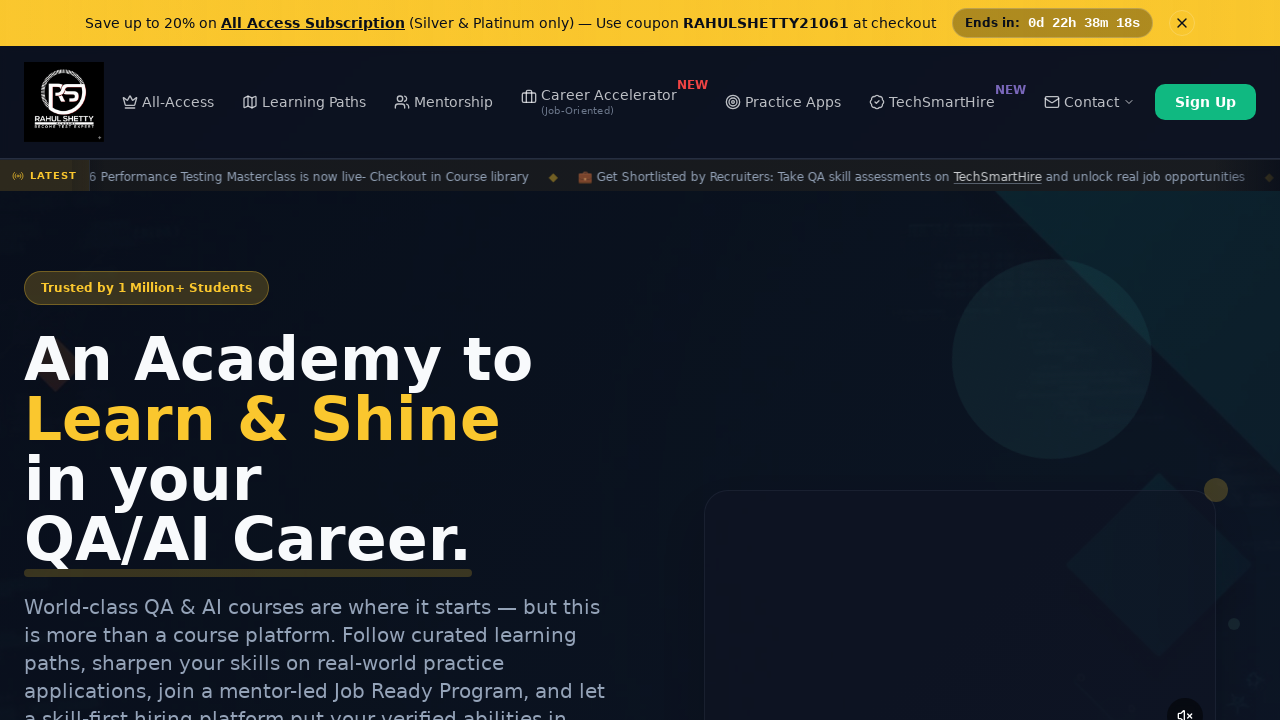

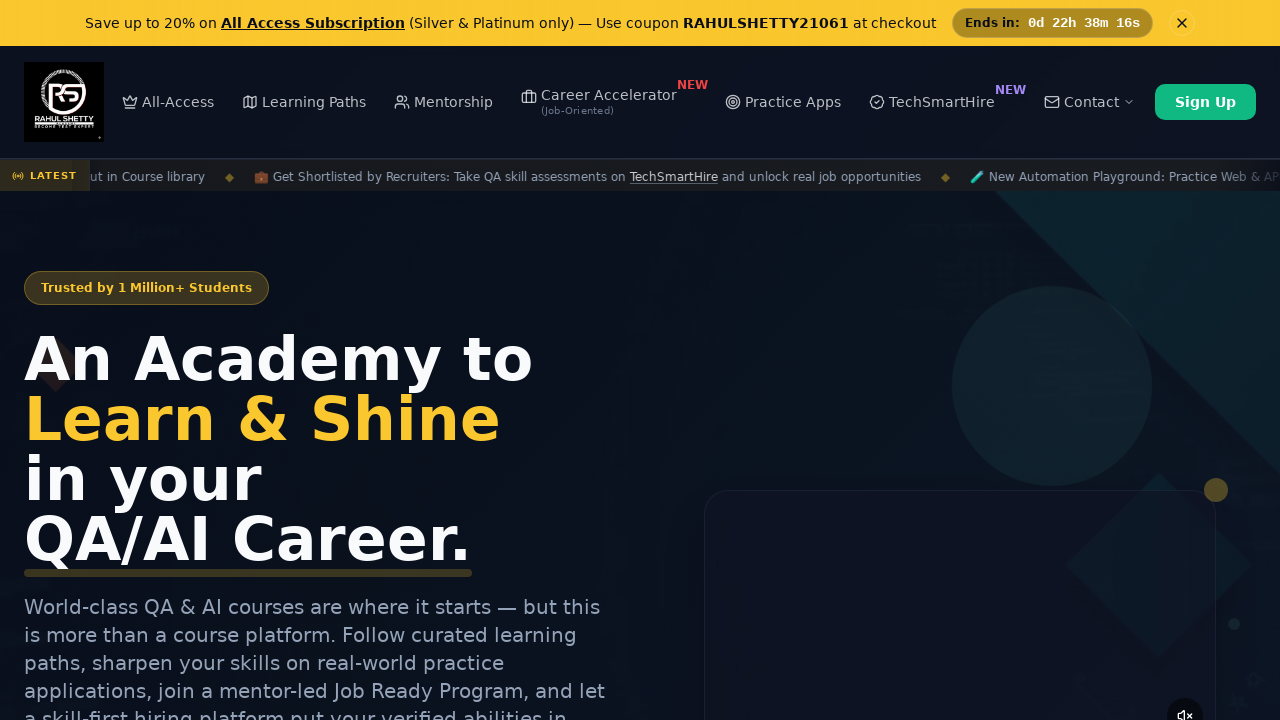